Demonstrates basic browser navigation actions including navigating to a URL, going back, going forward, and refreshing the page on GitHub's homepage

Starting URL: https://github.com/

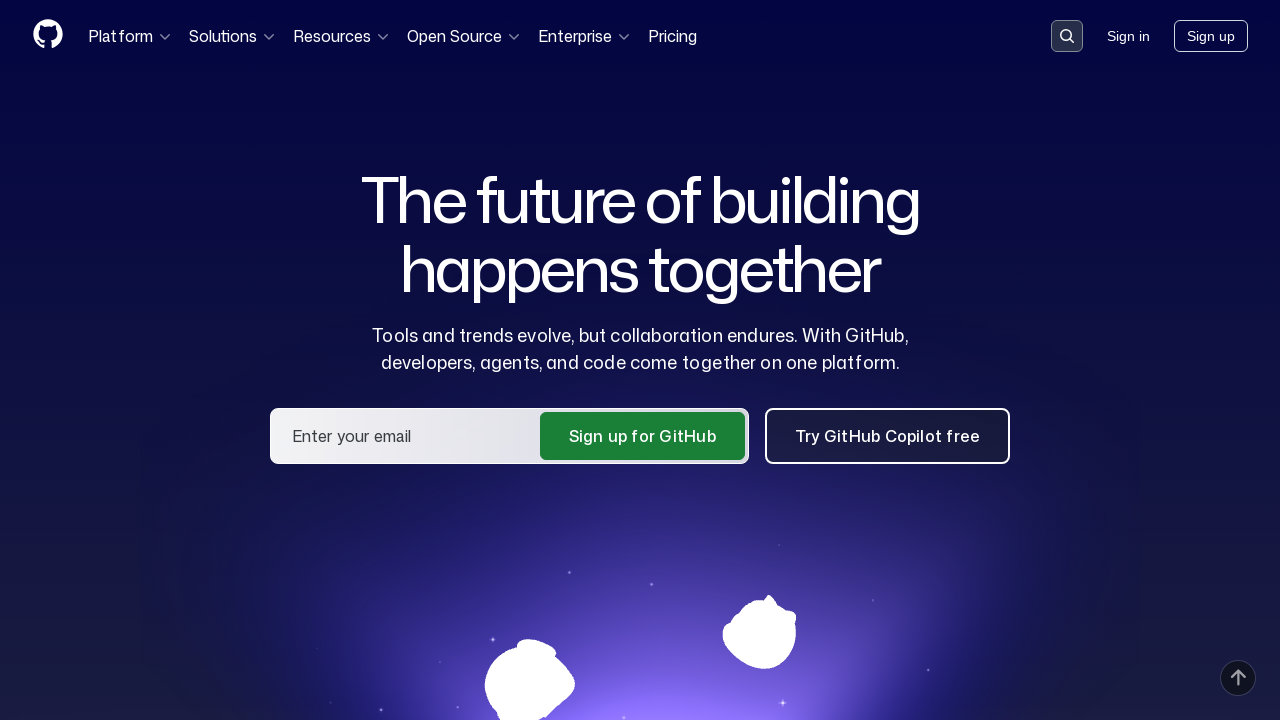

Navigated to GitHub homepage
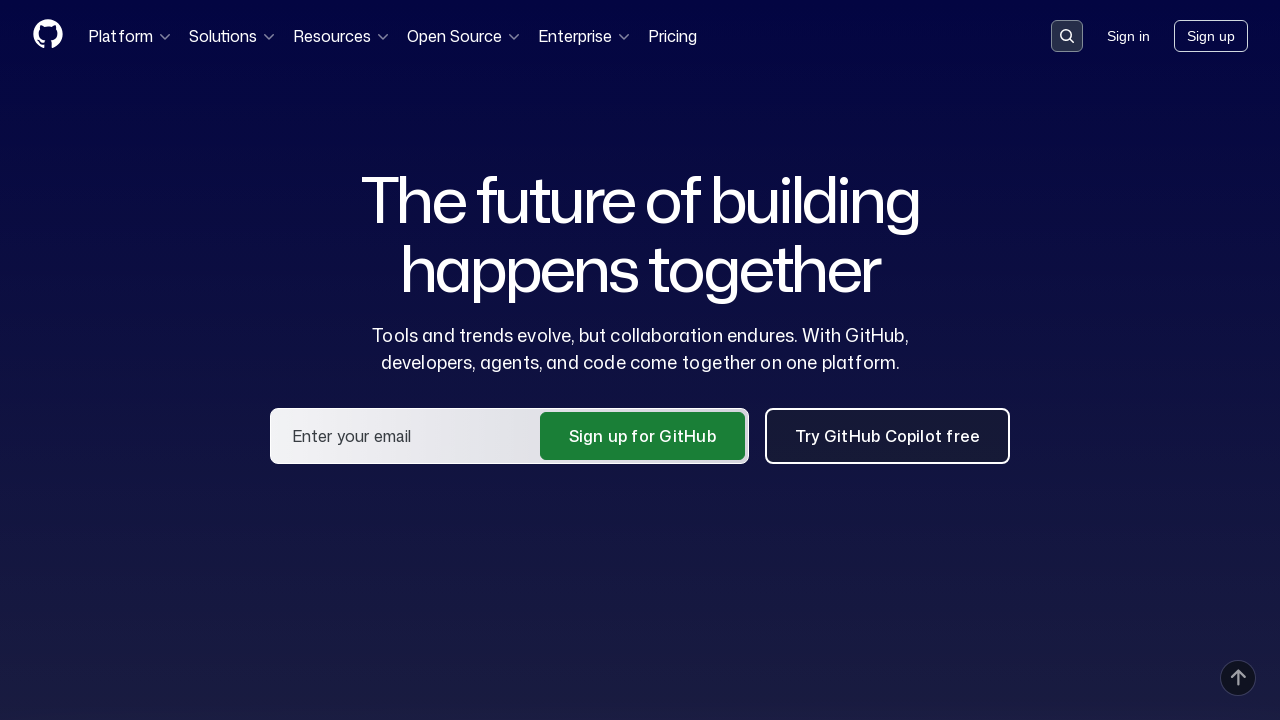

Navigated back in browser history
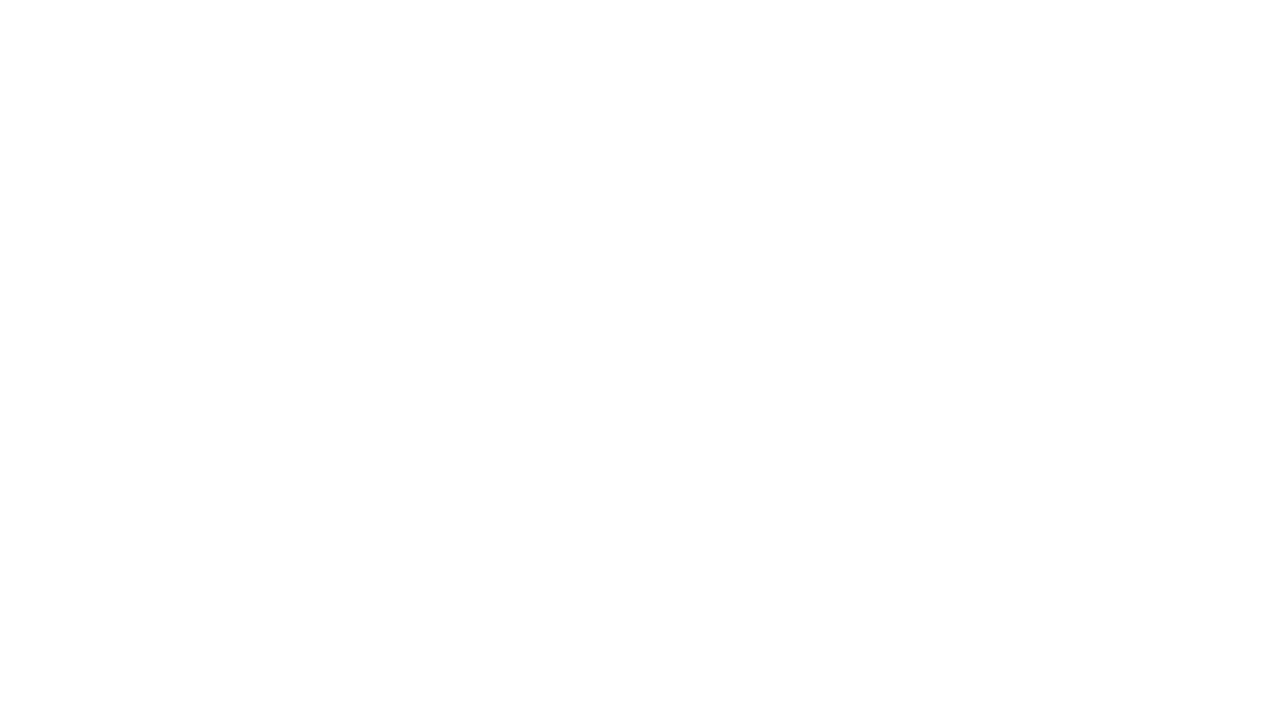

Navigated forward in browser history
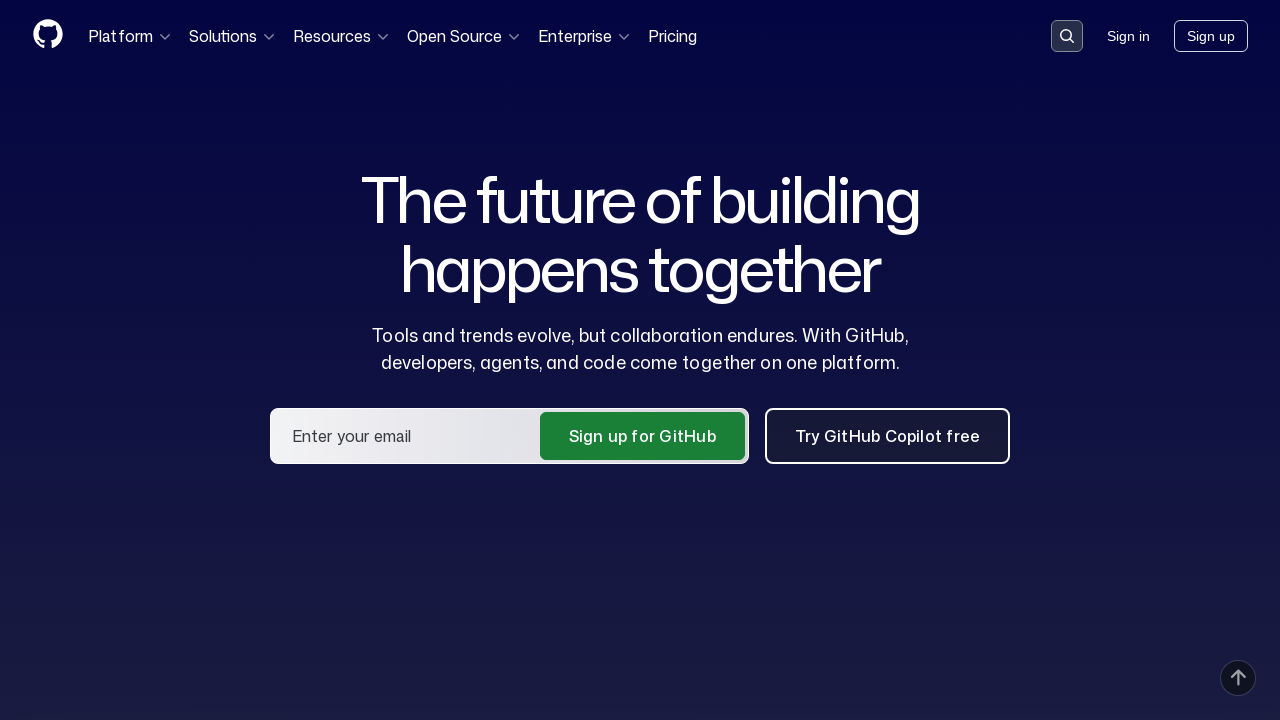

Refreshed the page
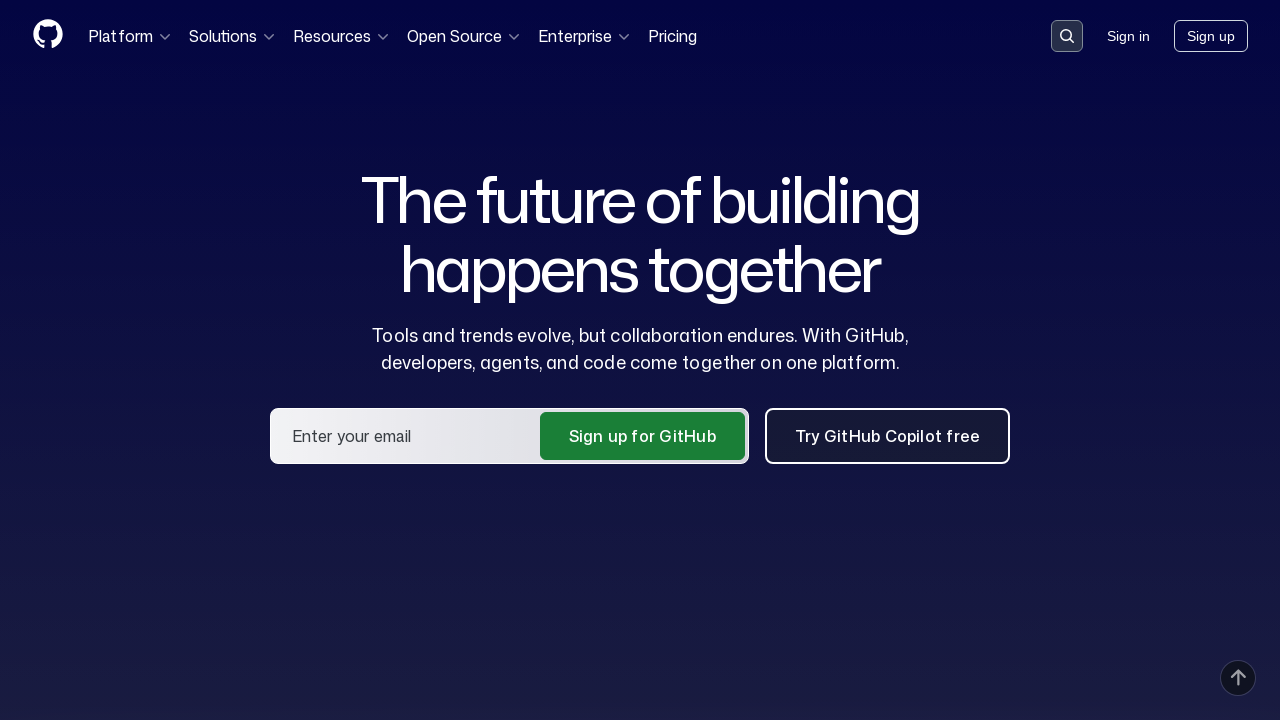

Retrieved page title: GitHub · Change is constant. GitHub keeps you ahead. · GitHub
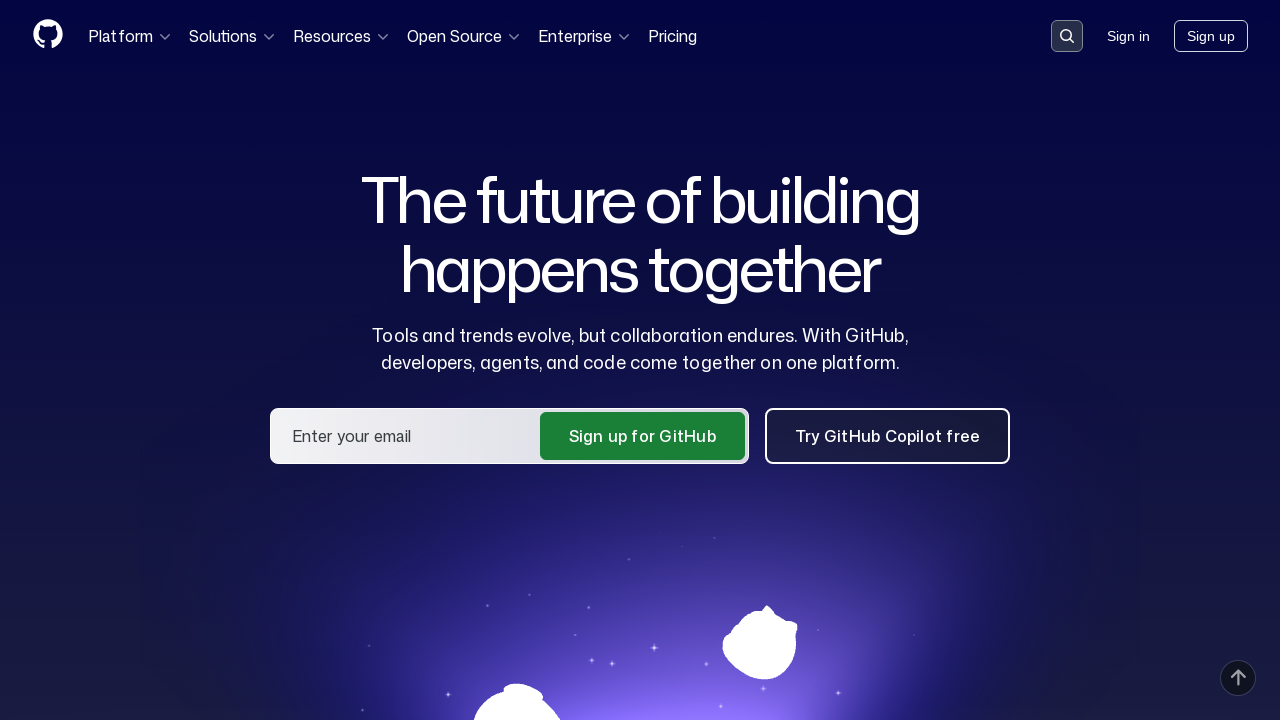

Retrieved current URL: https://github.com/
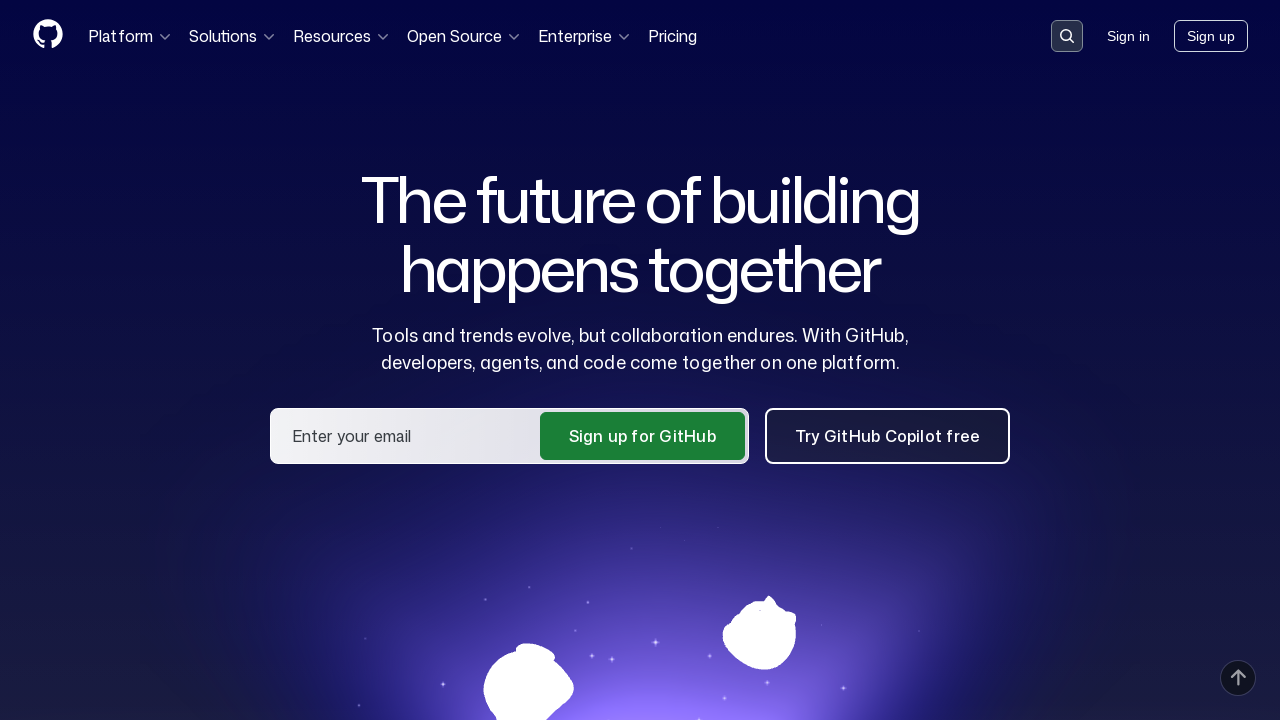

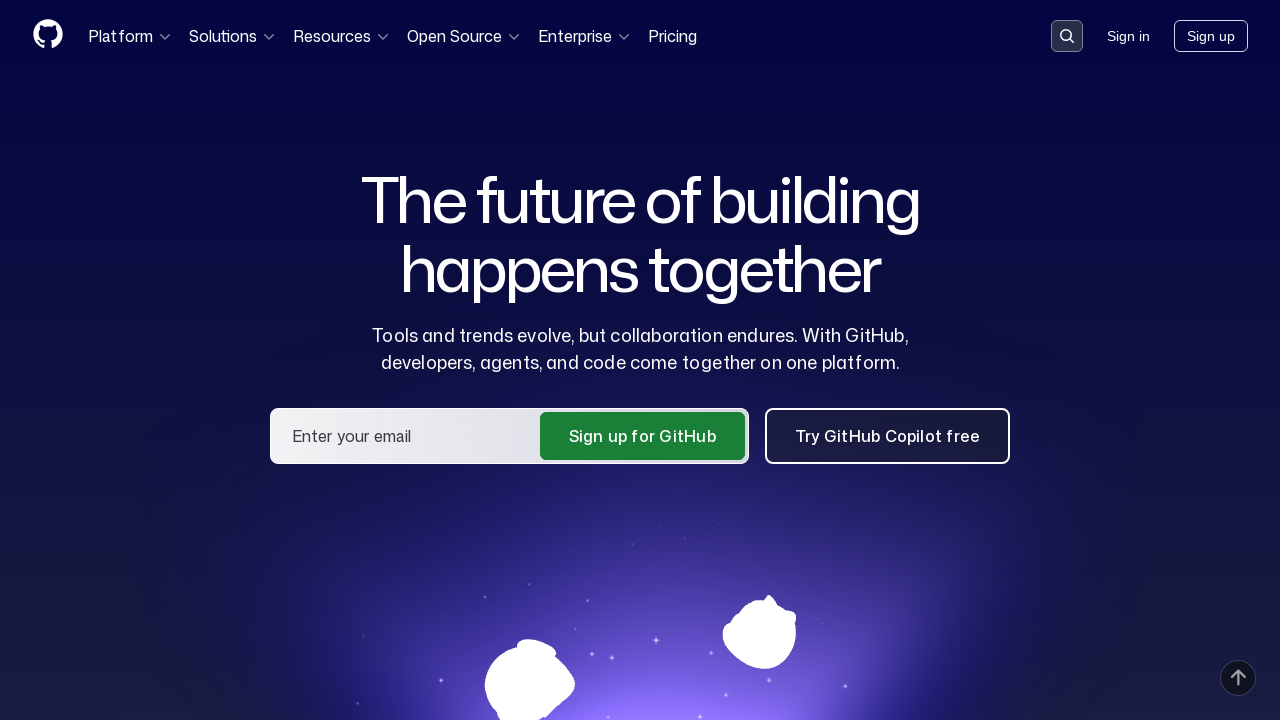